Scrolls the page and a fixed header table, then sums all values in the 4th column and verifies the total matches the displayed amount

Starting URL: https://rahulshettyacademy.com/AutomationPractice/

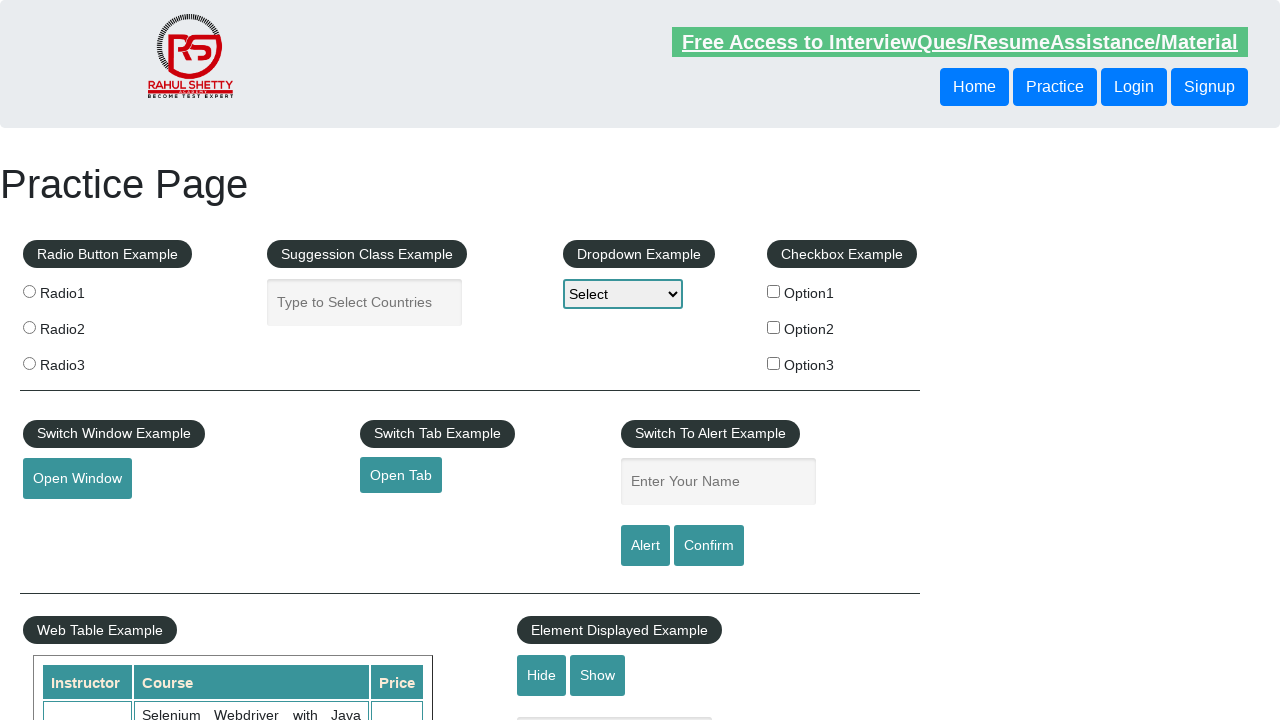

Navigated to AutomationPractice page
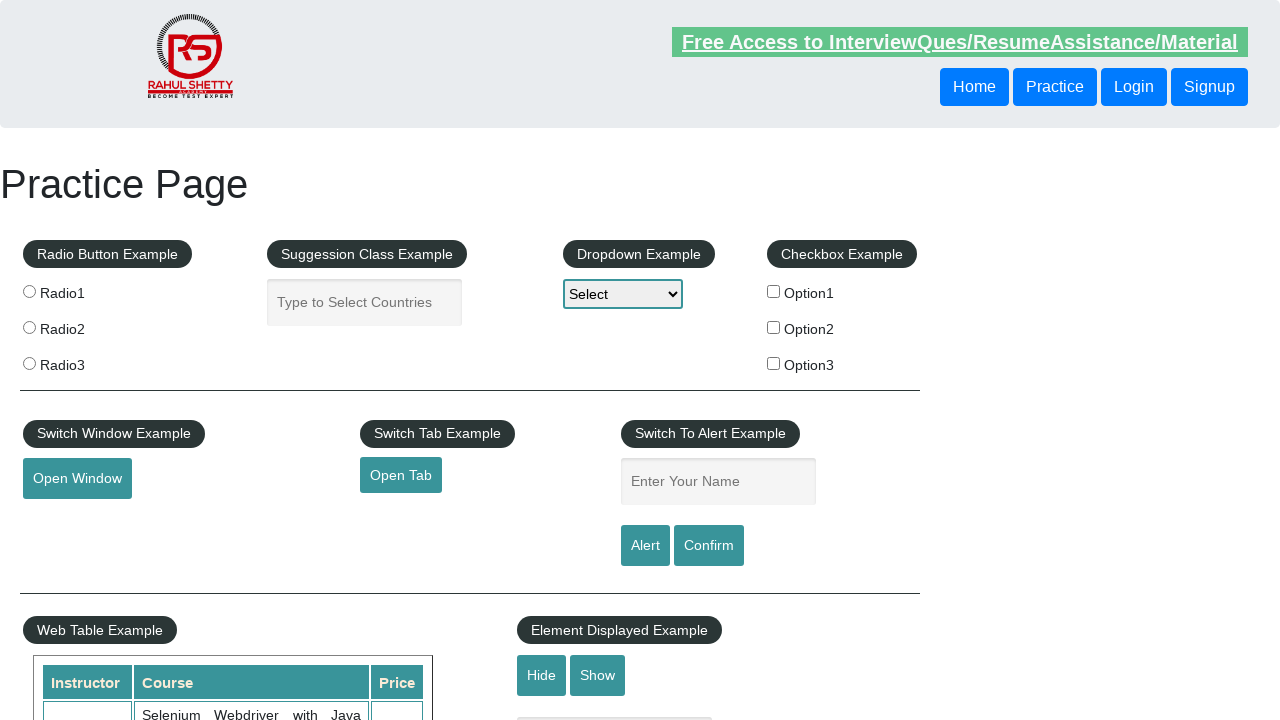

Scrolled main page down by 500px
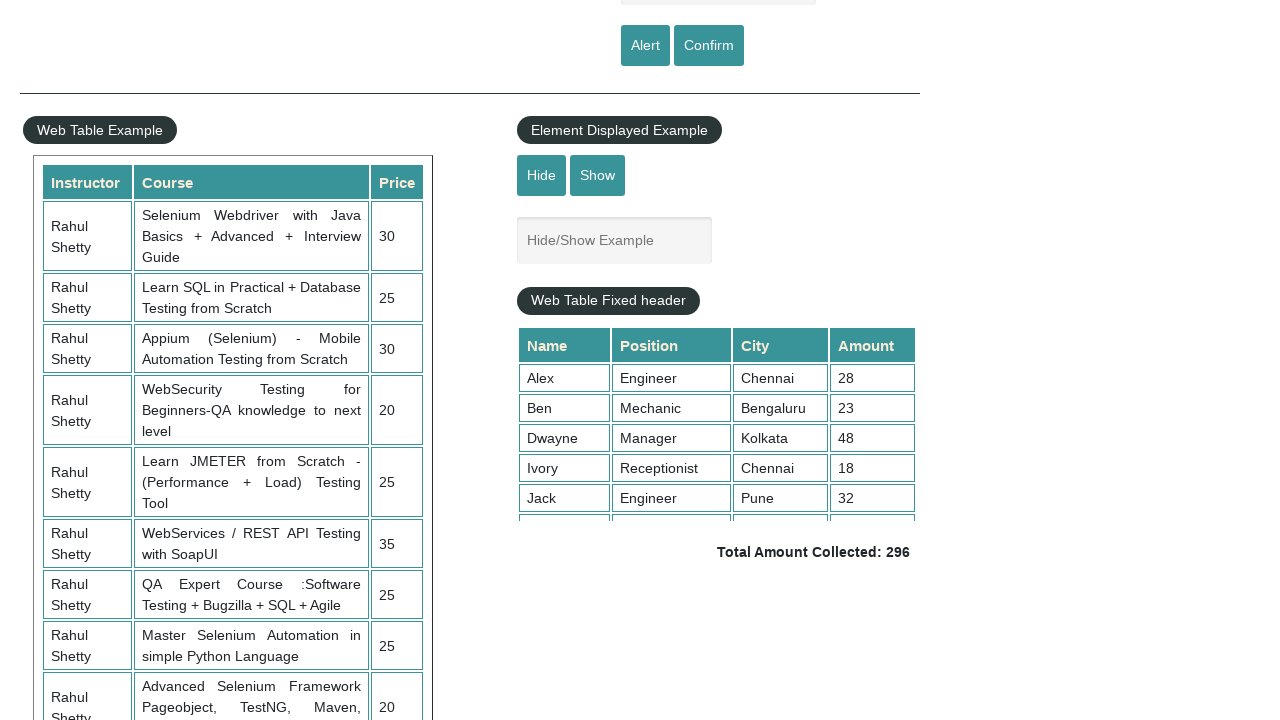

Scrolled fixed header table to bottom
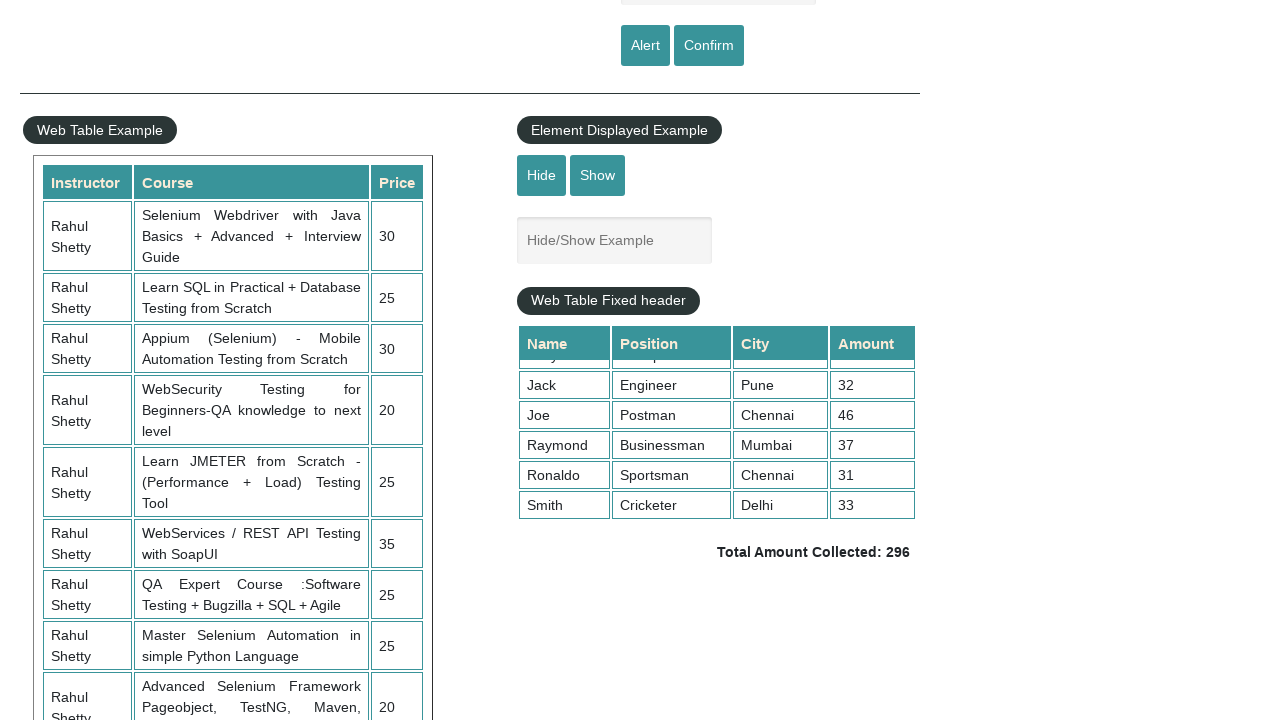

Retrieved all values from 4th column: 9 items found
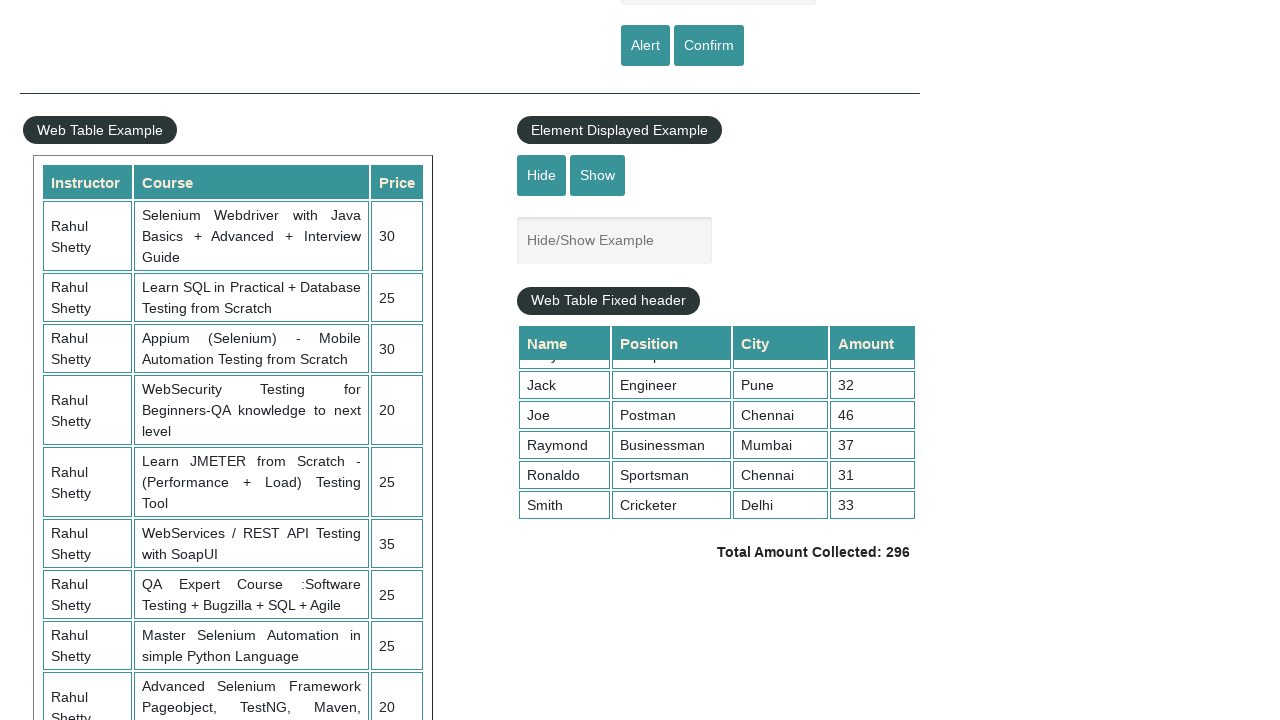

Calculated sum of all 4th column values: 296
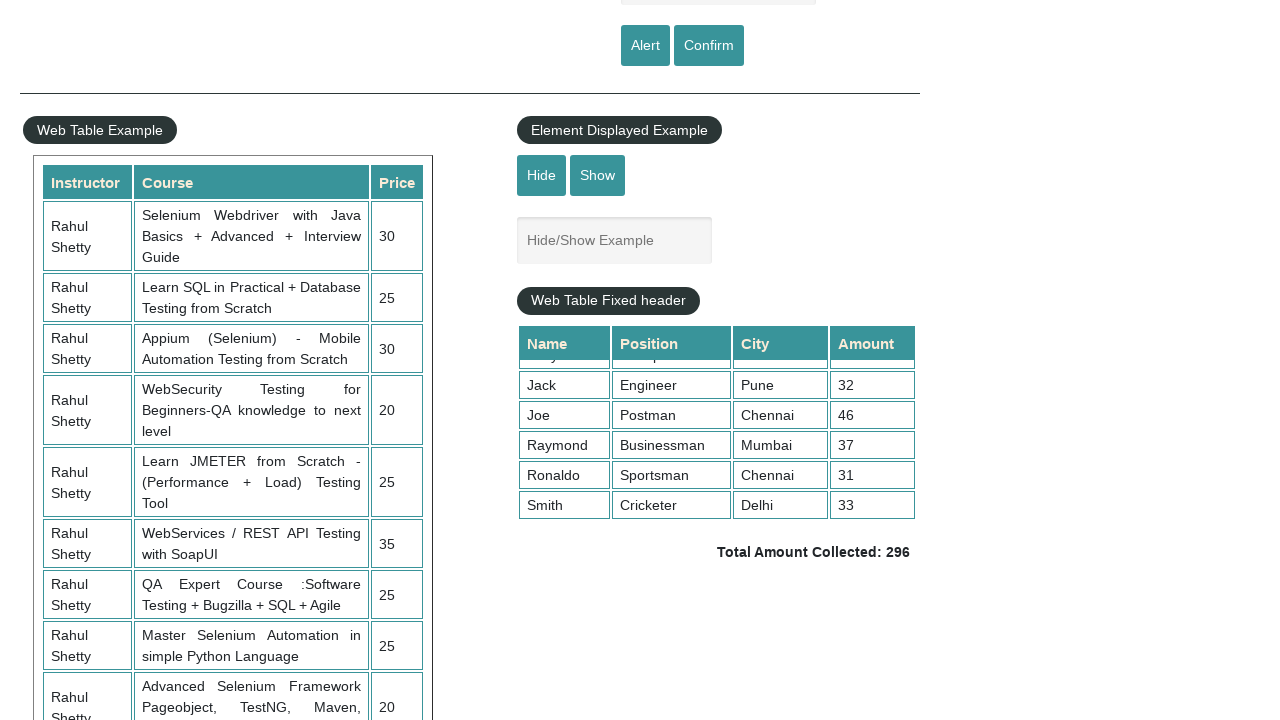

Retrieved displayed total amount:  Total Amount Collected: 296 
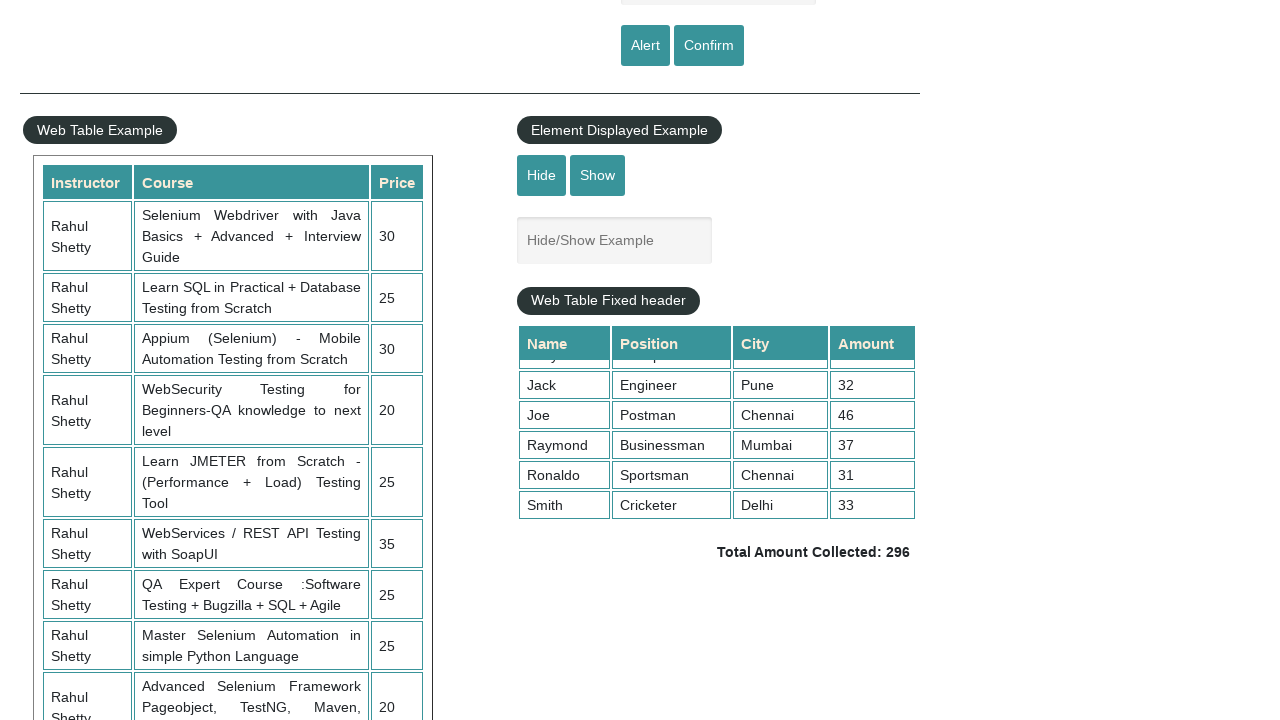

Parsed displayed total: 296
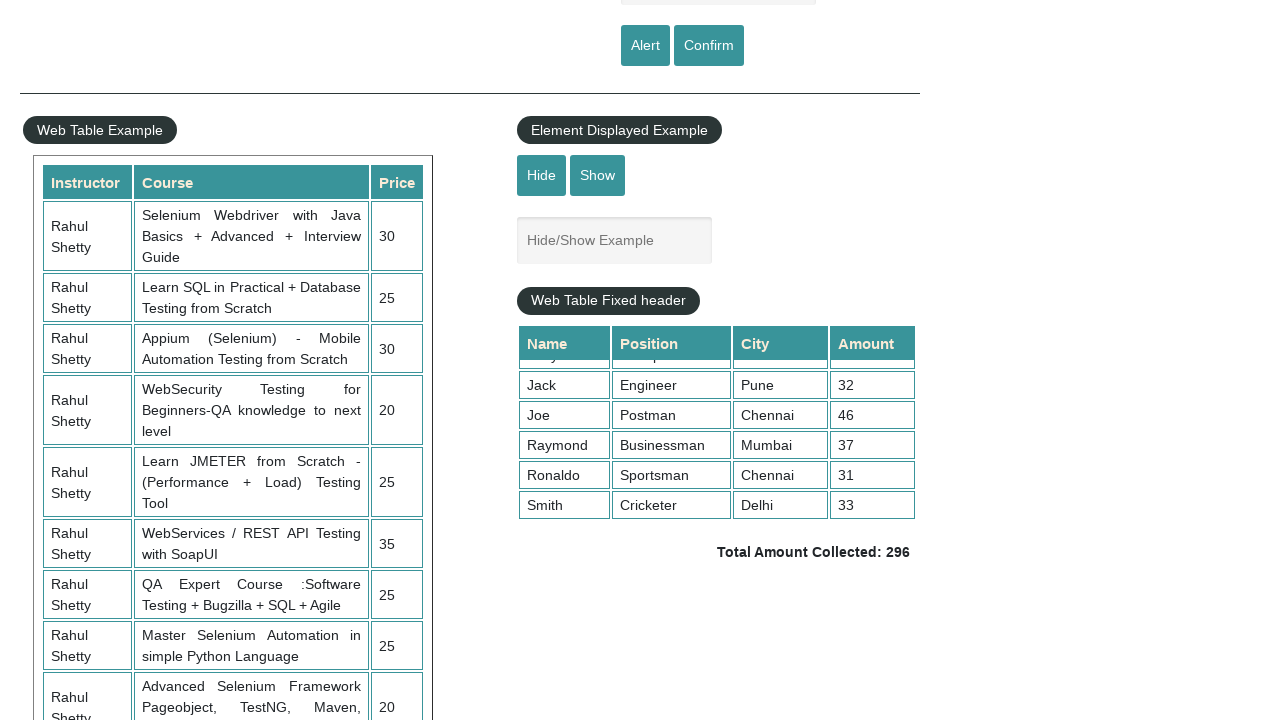

Verified calculated total (296) matches displayed total (296)
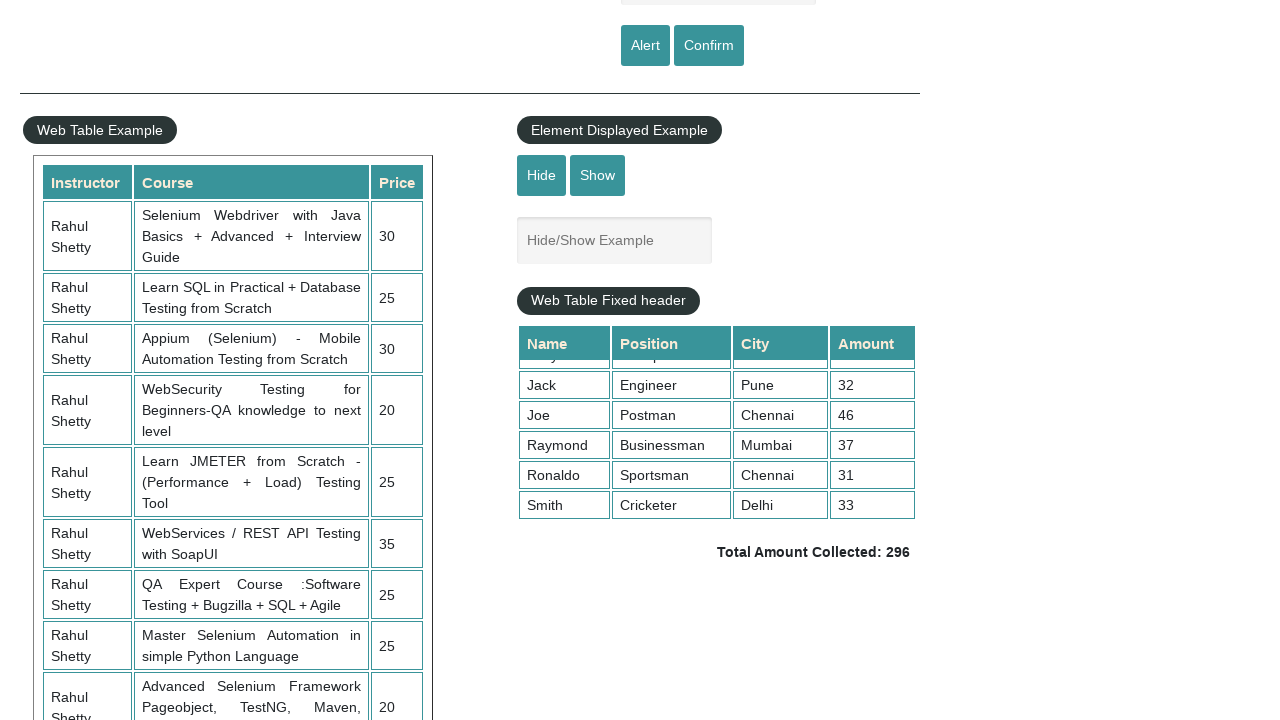

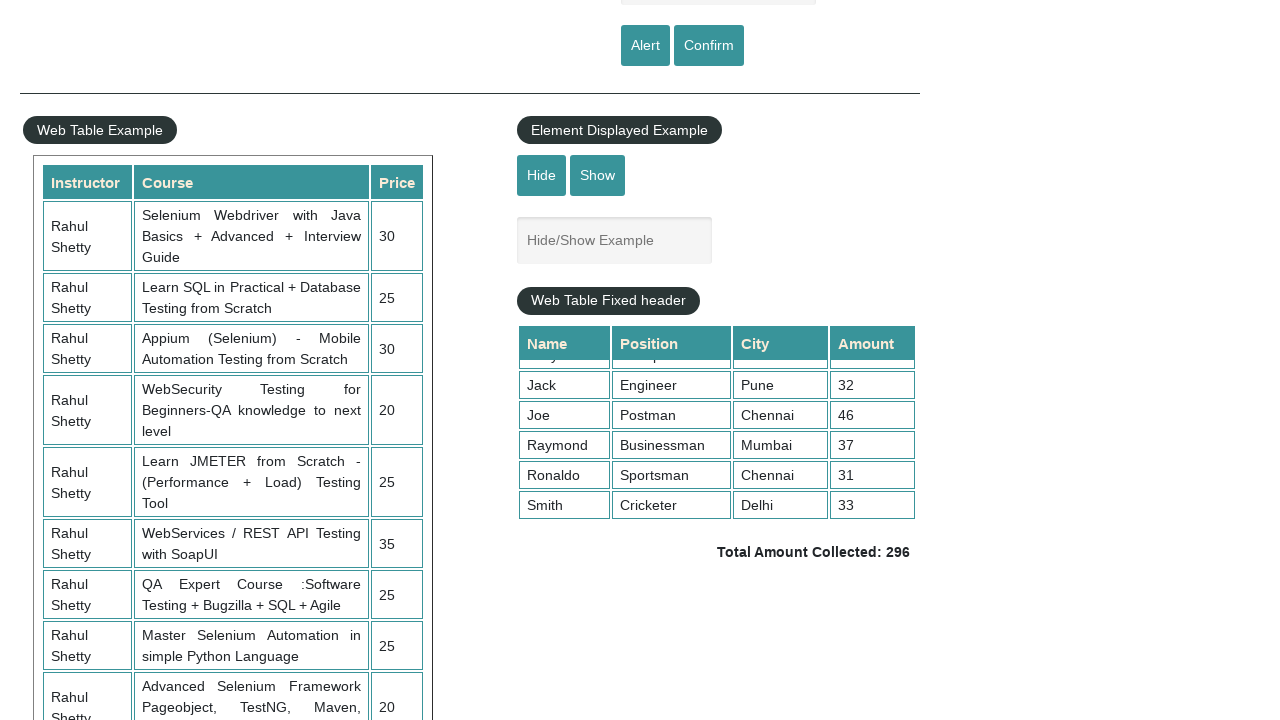